Tests the search functionality on testotomasyonu.com by entering "shoe" in the search box and submitting the search

Starting URL: https://www.testotomasyonu.com

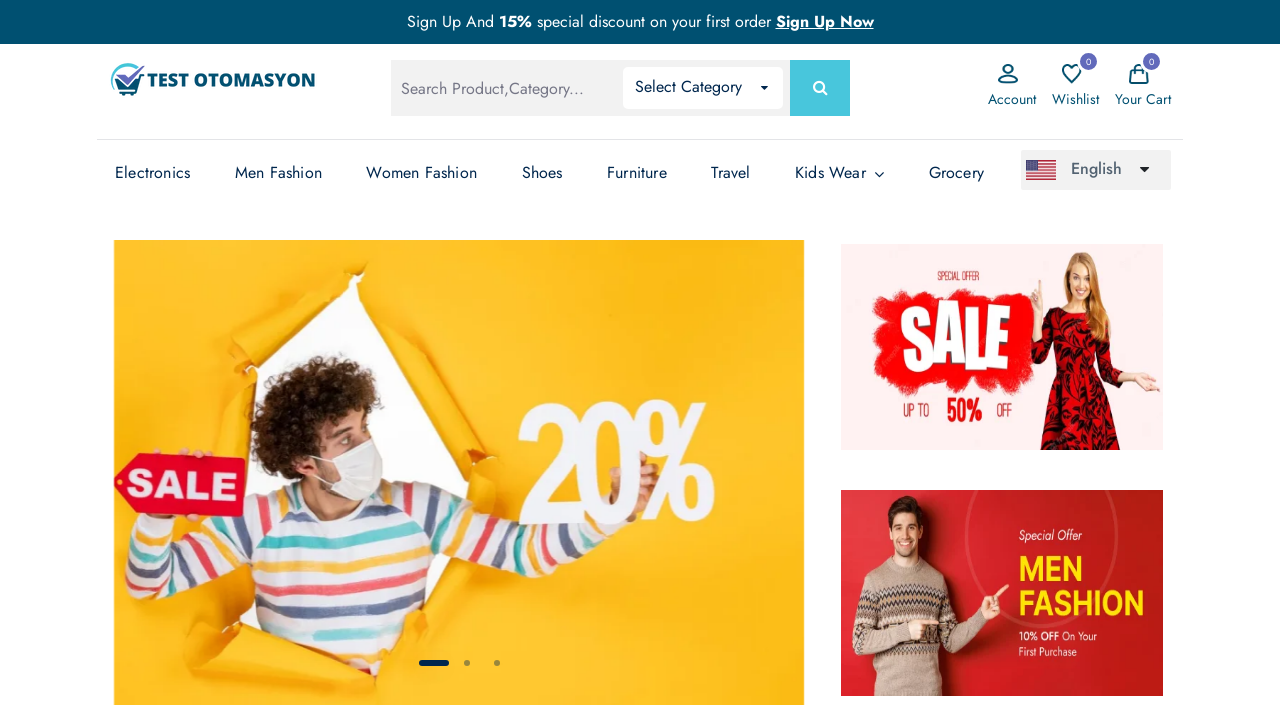

Filled search box with 'shoe' on #global-search
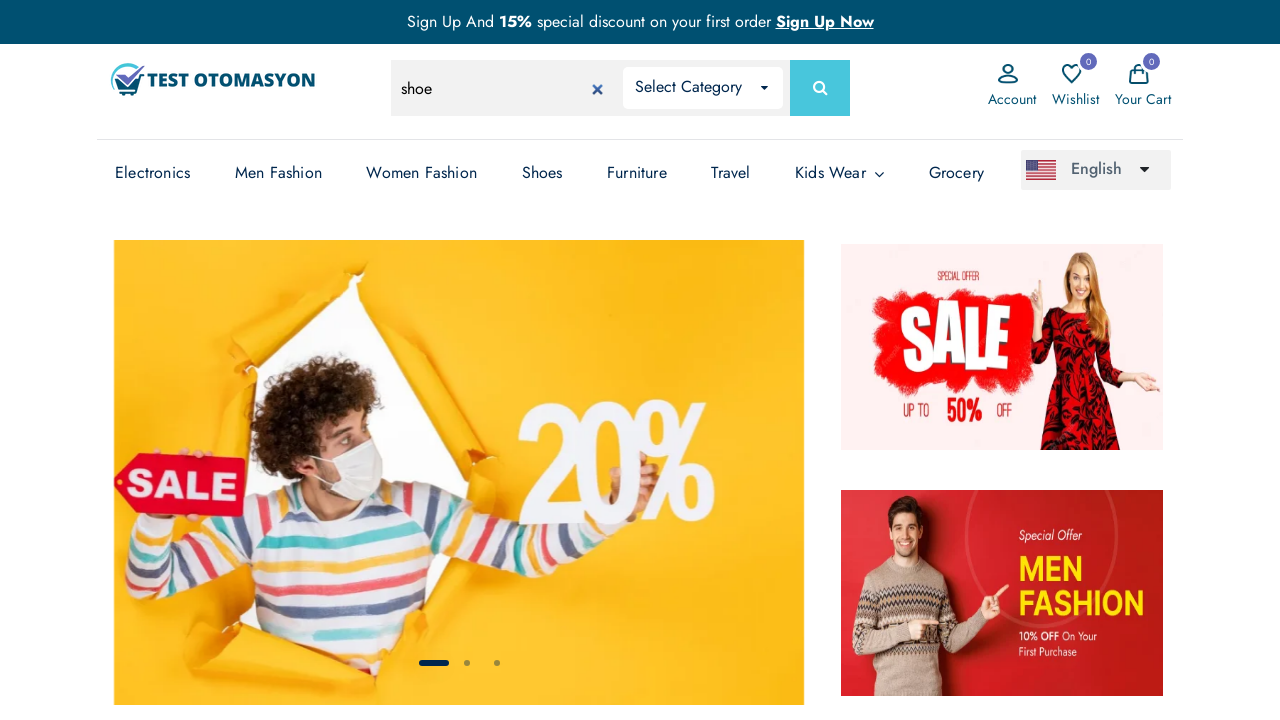

Pressed Enter to submit search on #global-search
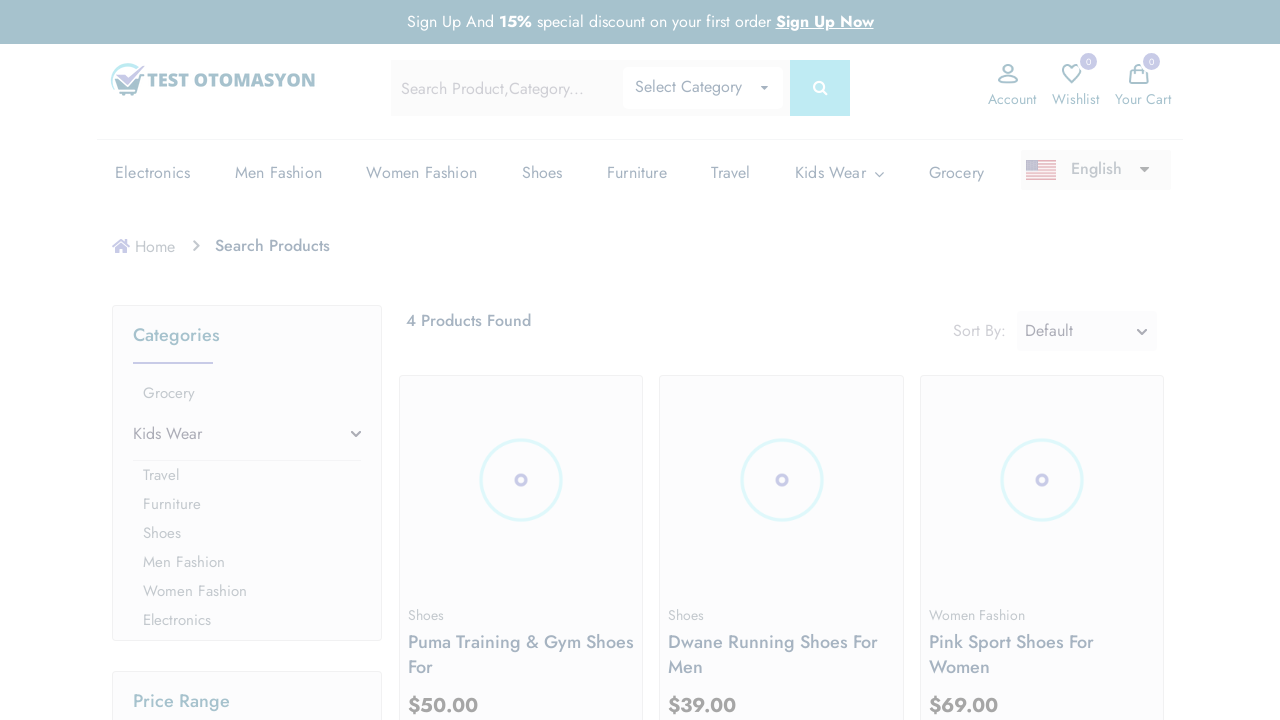

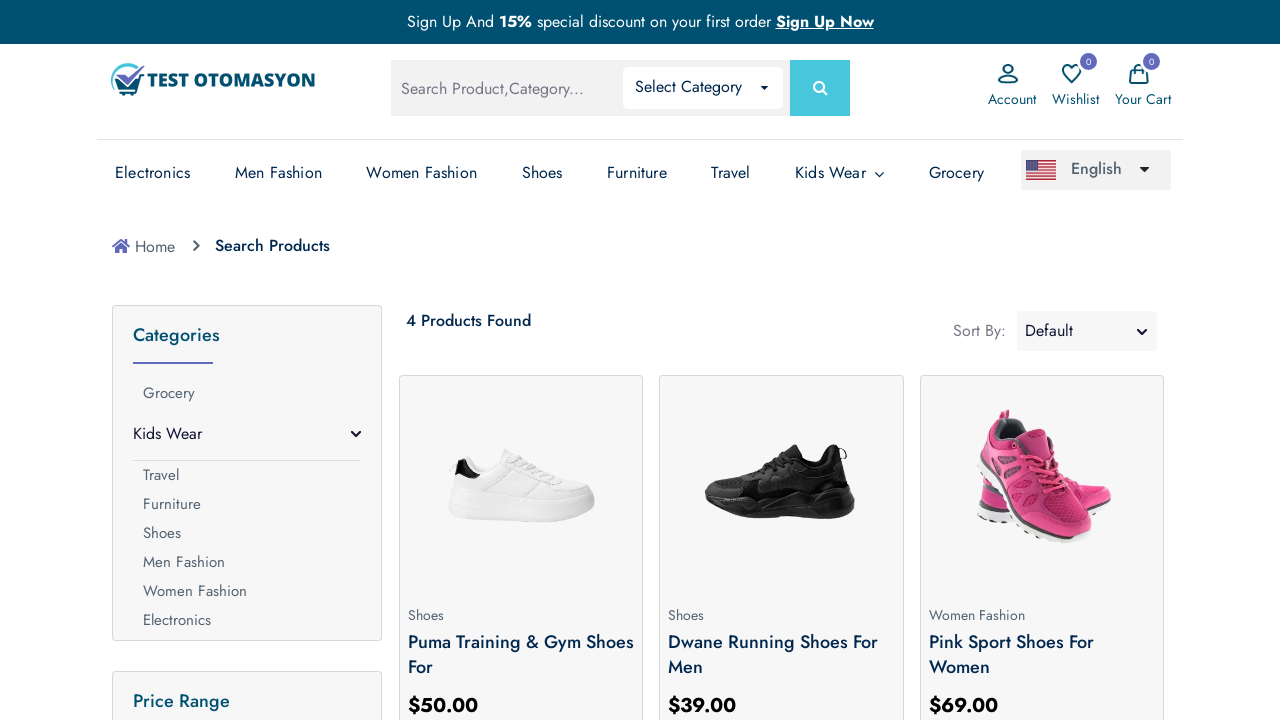